Tests click and hold mouse action by clicking and holding on a circle element, waiting, then releasing

Starting URL: https://demoapps.qspiders.com/ui/clickHold?sublist=0

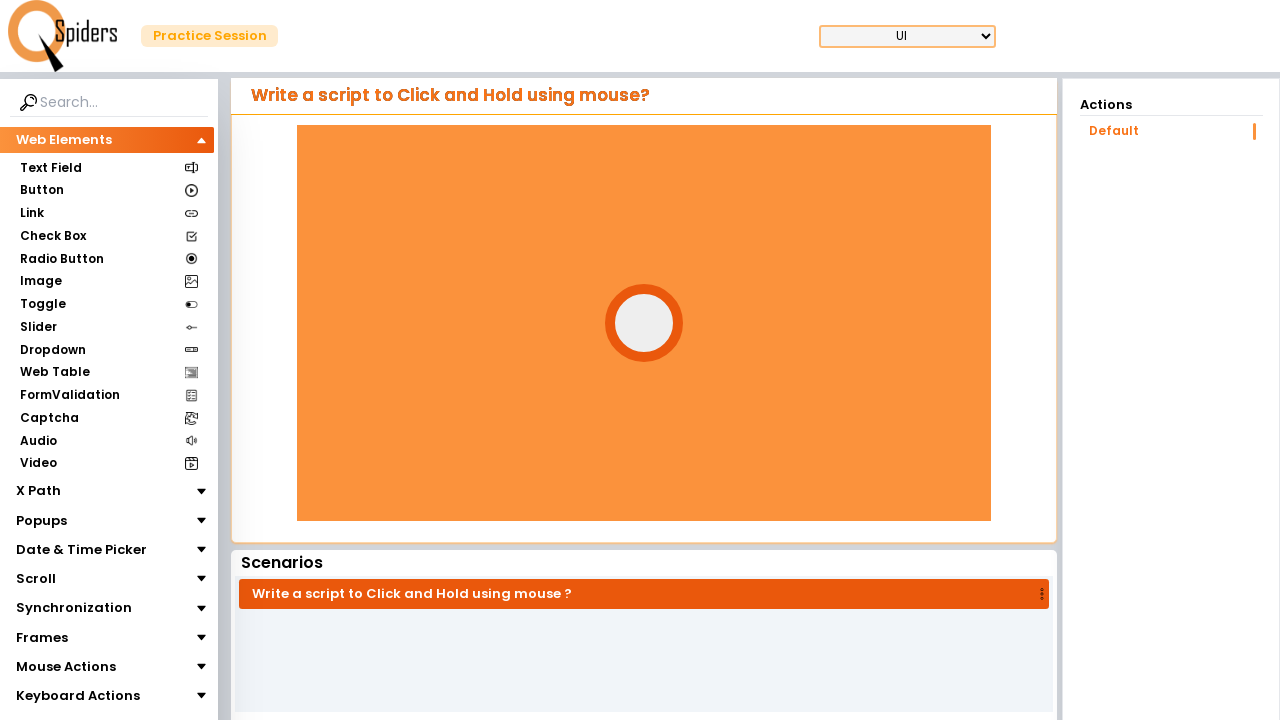

Located the circle element
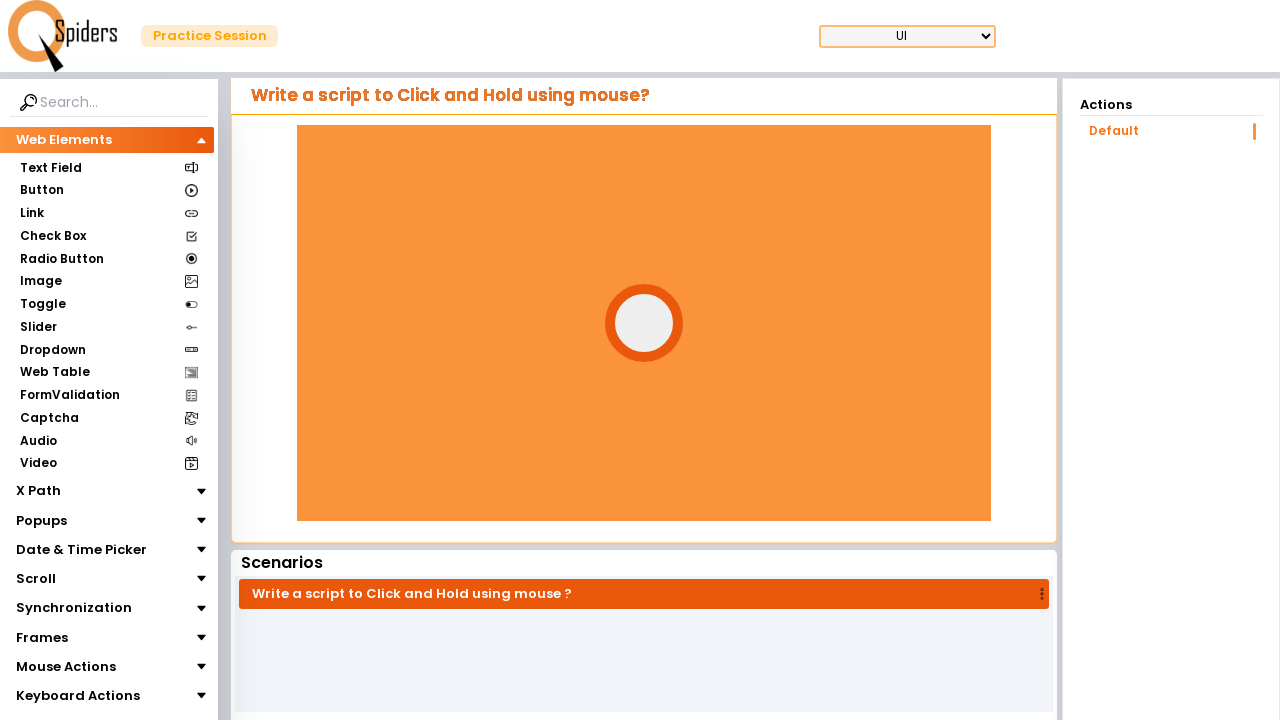

Hovered over the circle element at (644, 323) on #circle
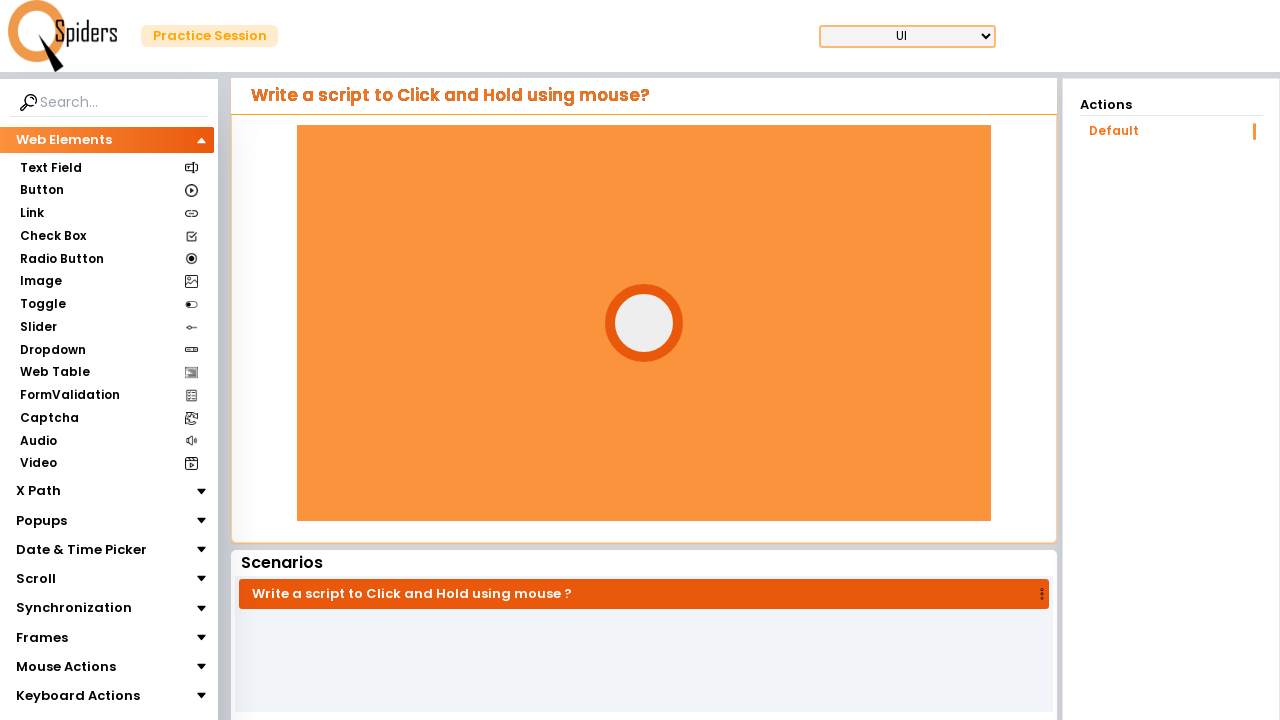

Pressed mouse button down on the circle at (644, 323)
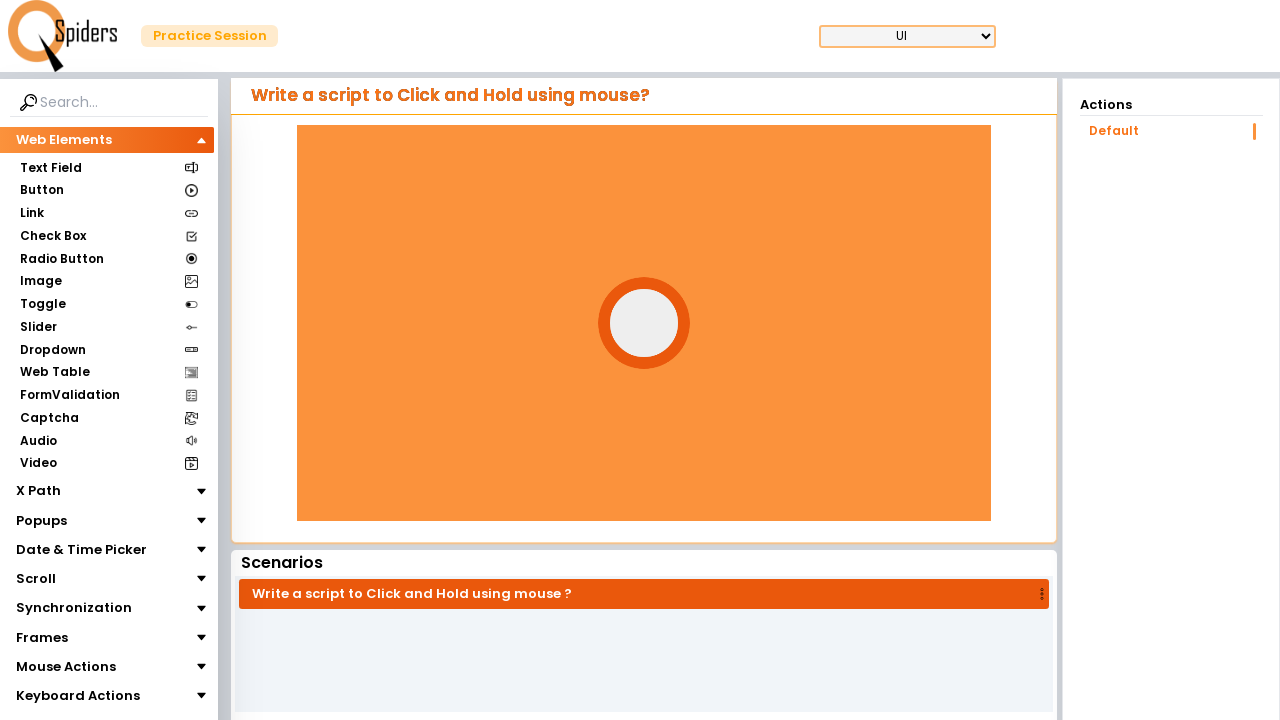

Waited 3 seconds while holding mouse button
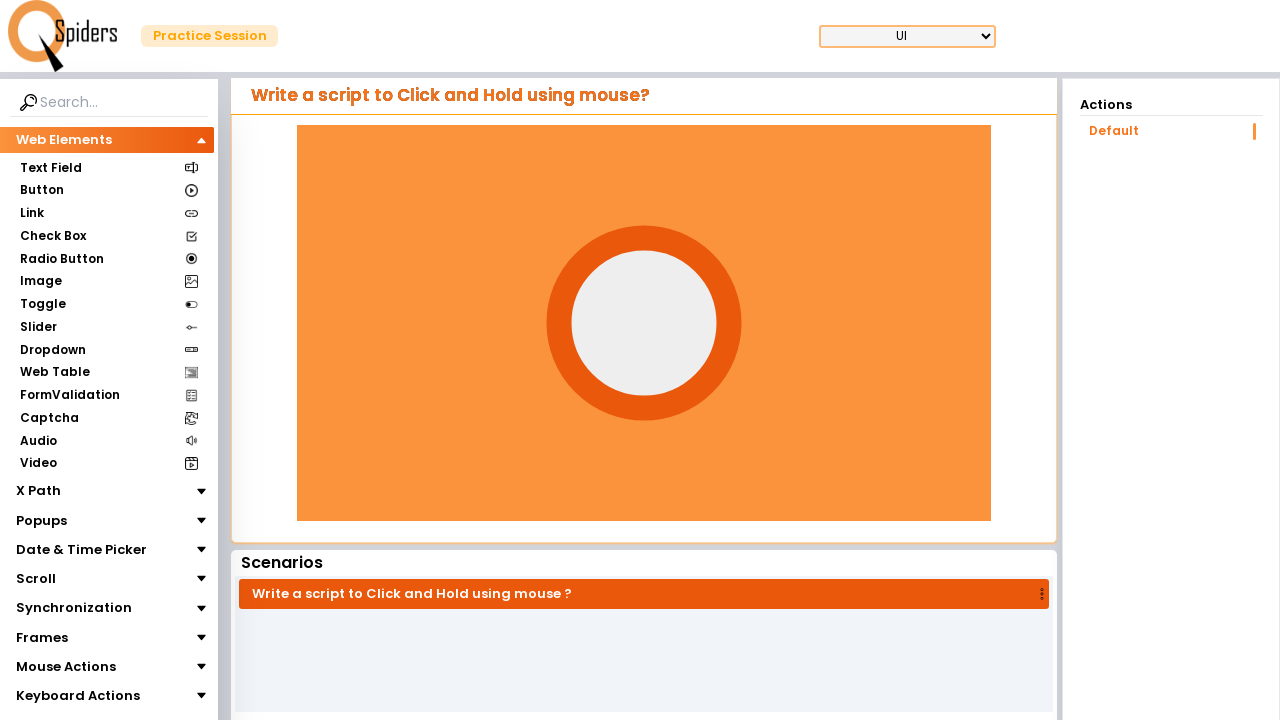

Released mouse button to complete click and hold action at (644, 323)
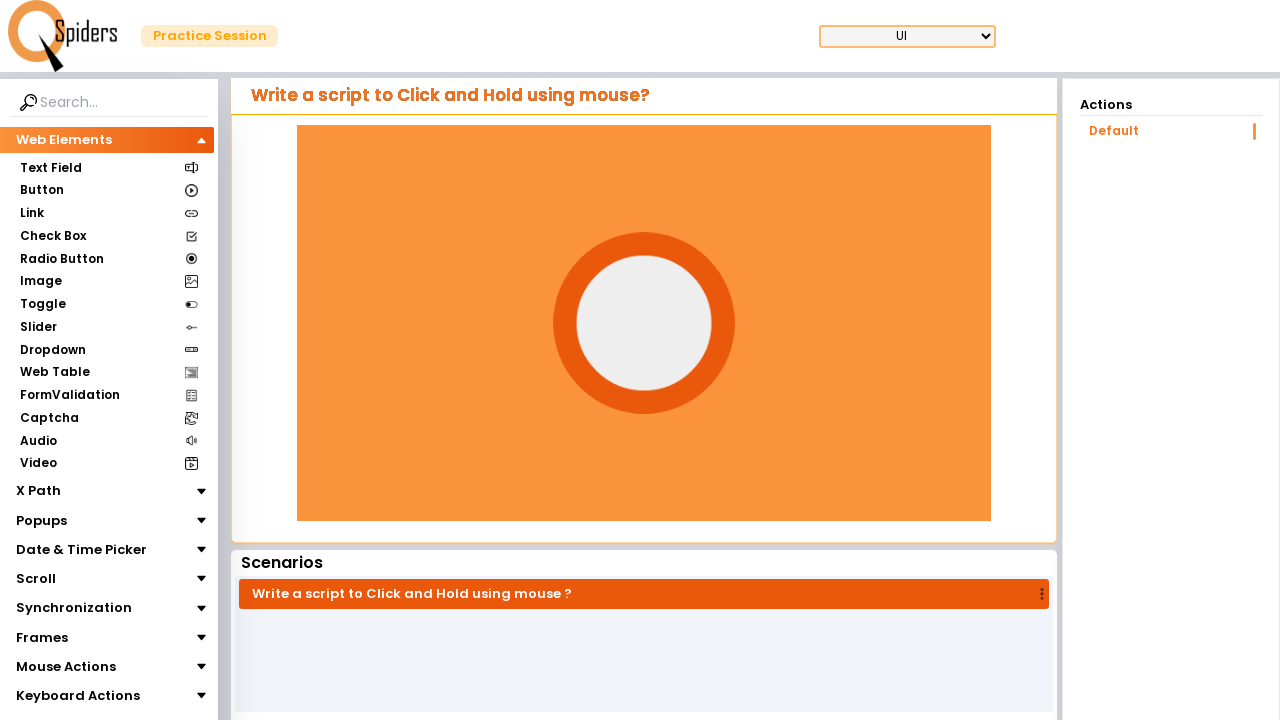

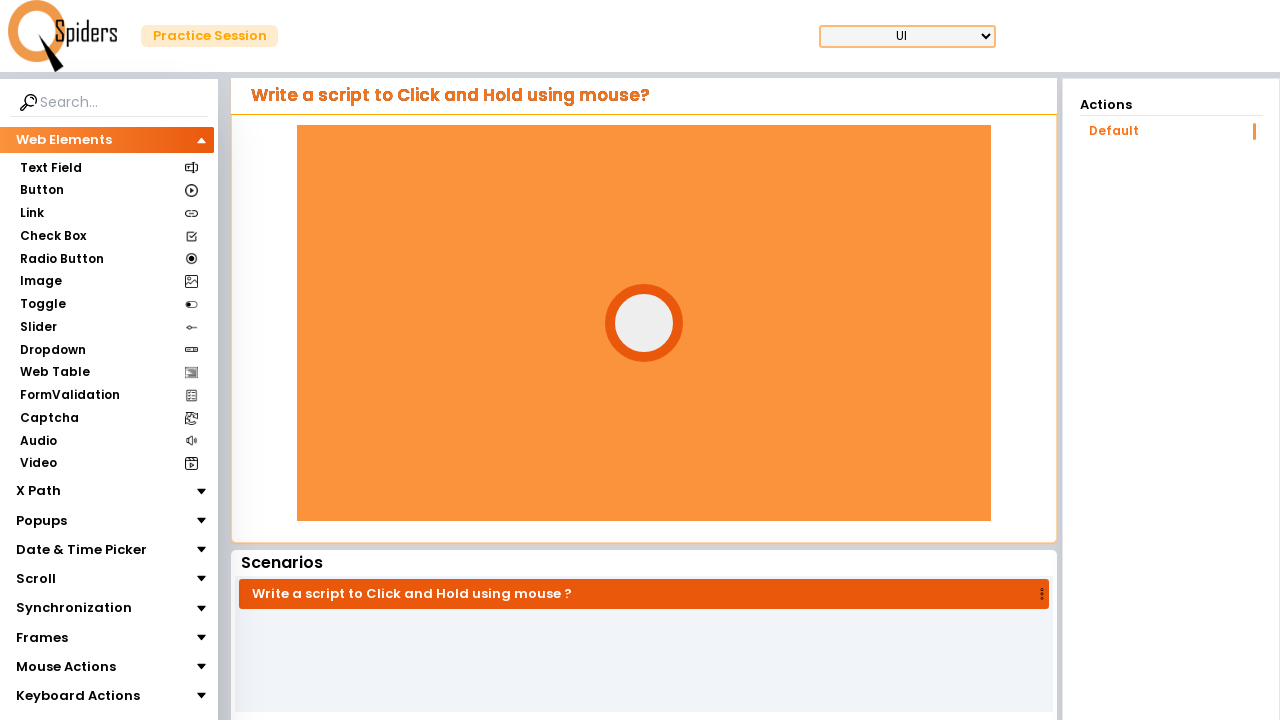